Tests creating a new customer by filling in first name, last name, and post code fields, then verifying the customer appears in the customer list.

Starting URL: https://www.globalsqa.com/angularJs-protractor/BankingProject/#/manager

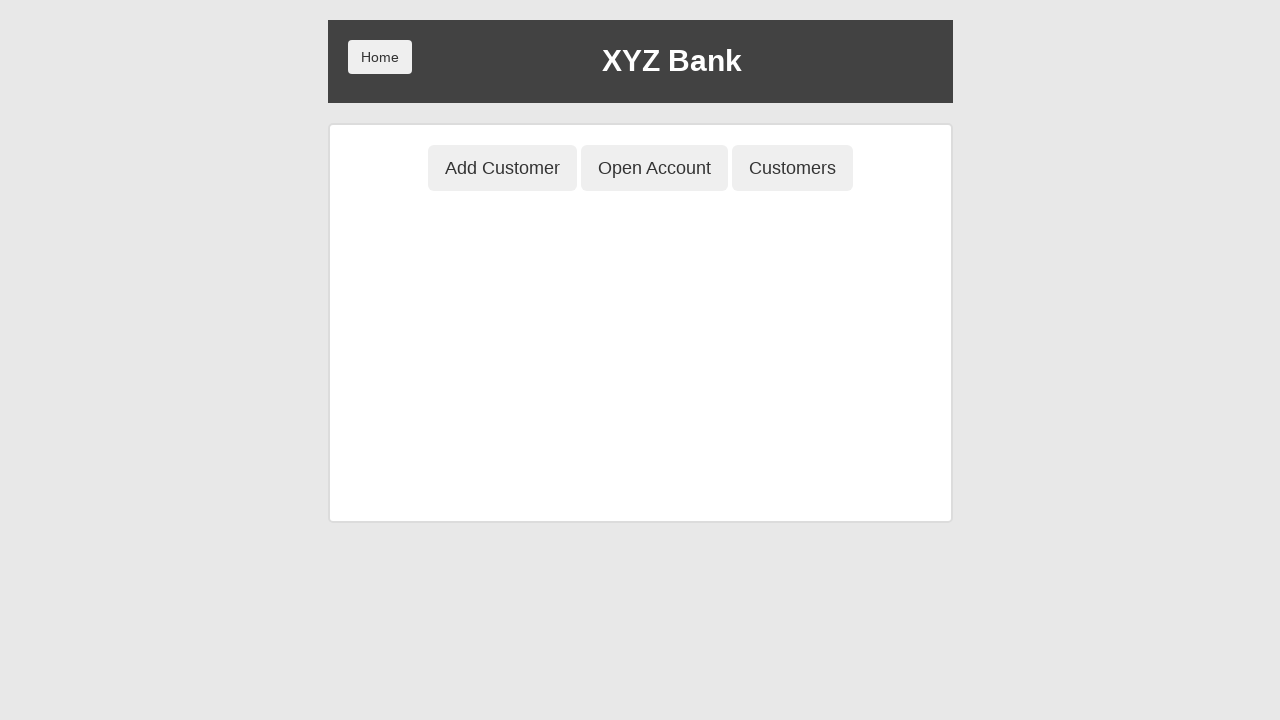

Clicked 'Add Customer' button in header at (502, 168) on button[ng-class='btnClass1']
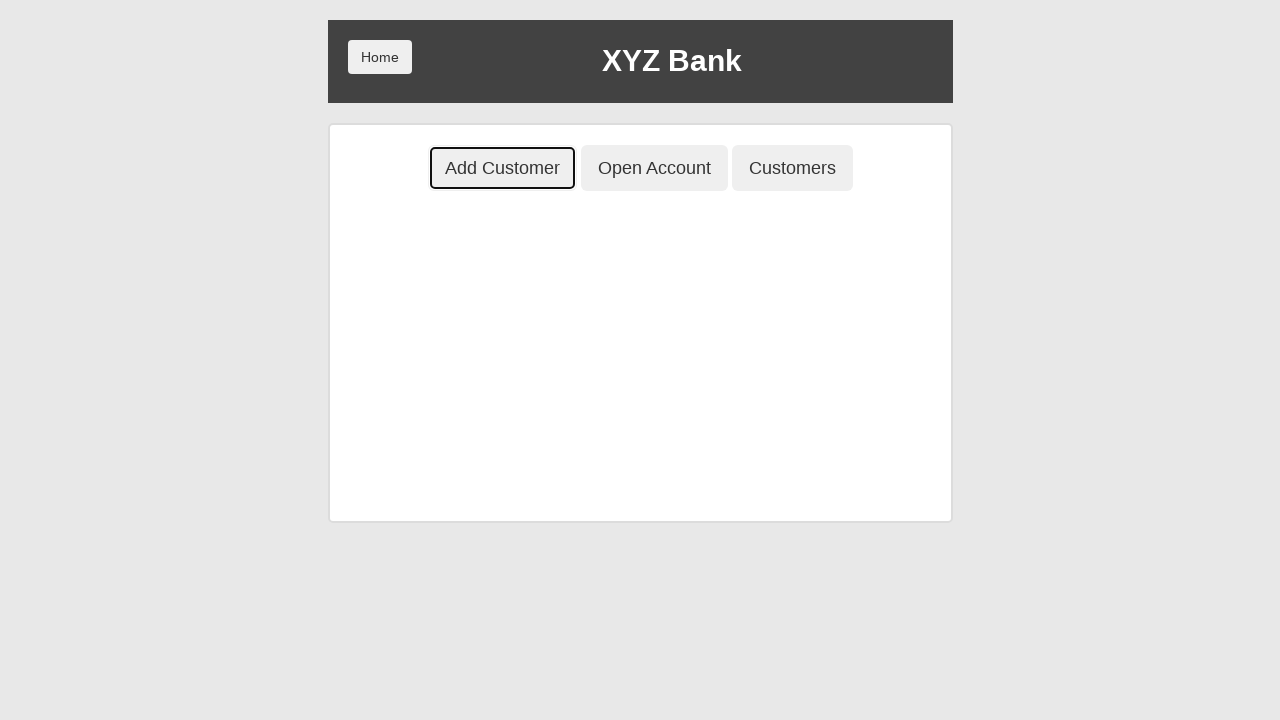

Filled first name field with 'Brienne' on input[ng-model='fName']
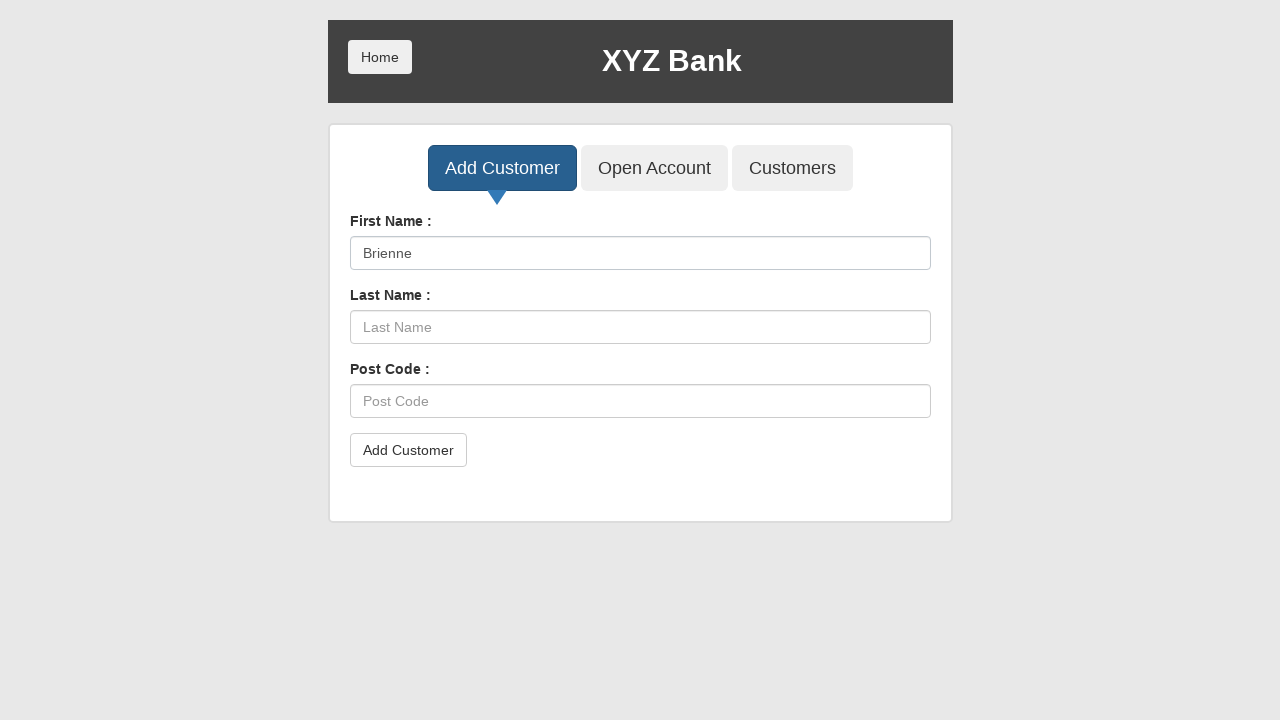

Filled last name field with 'Tarth' on input[ng-model='lName']
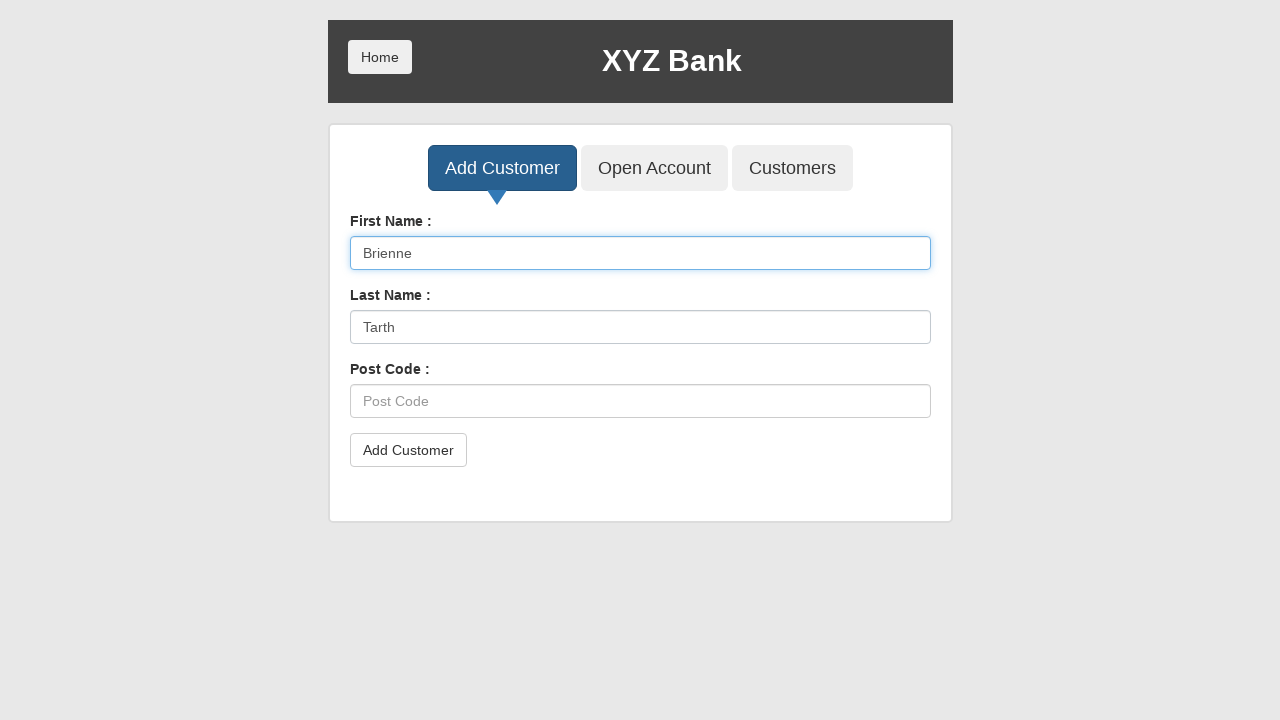

Filled post code field with 'E12345' on input[ng-model='postCd']
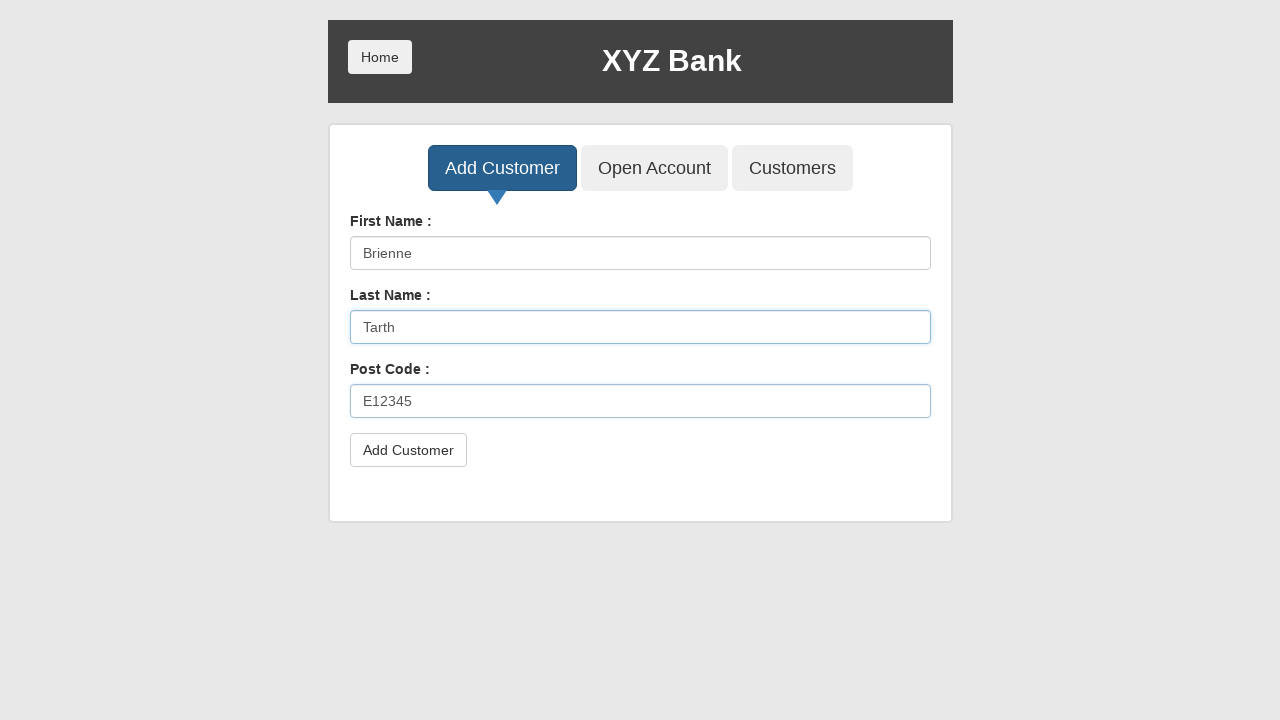

Clicked 'Add Customer' submit button at (408, 450) on button[type='submit']
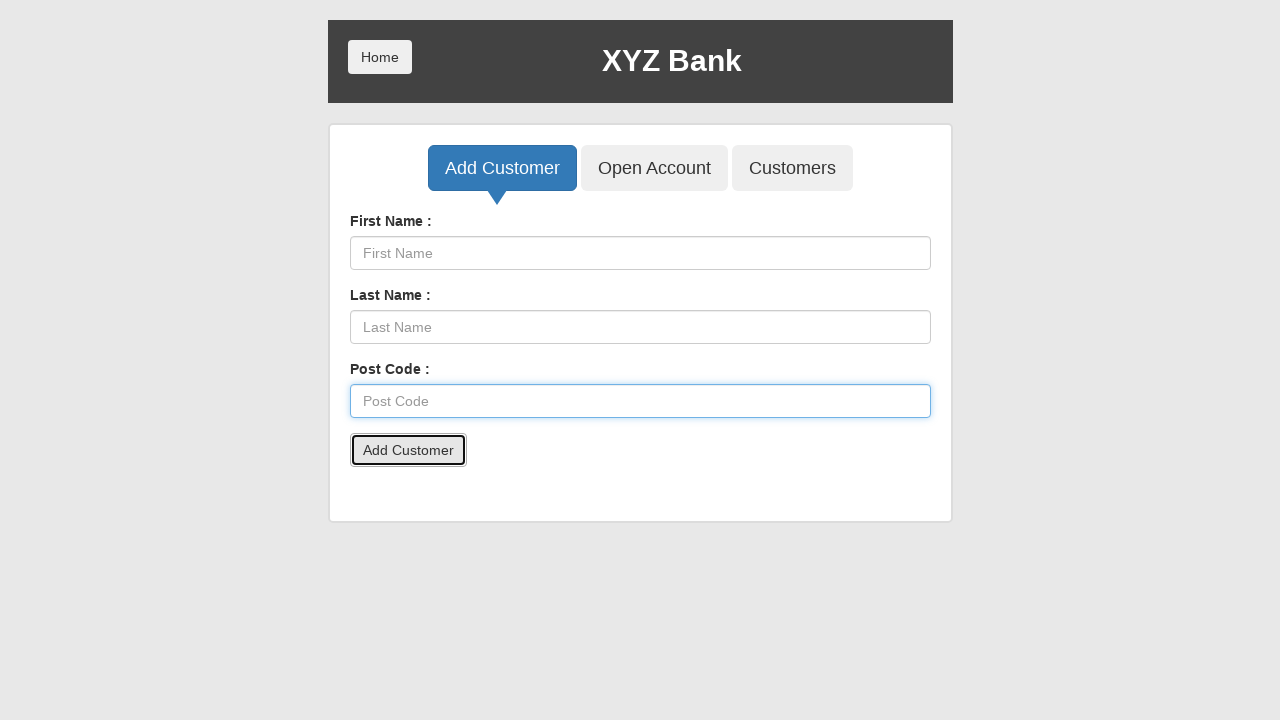

Accepted alert dialog
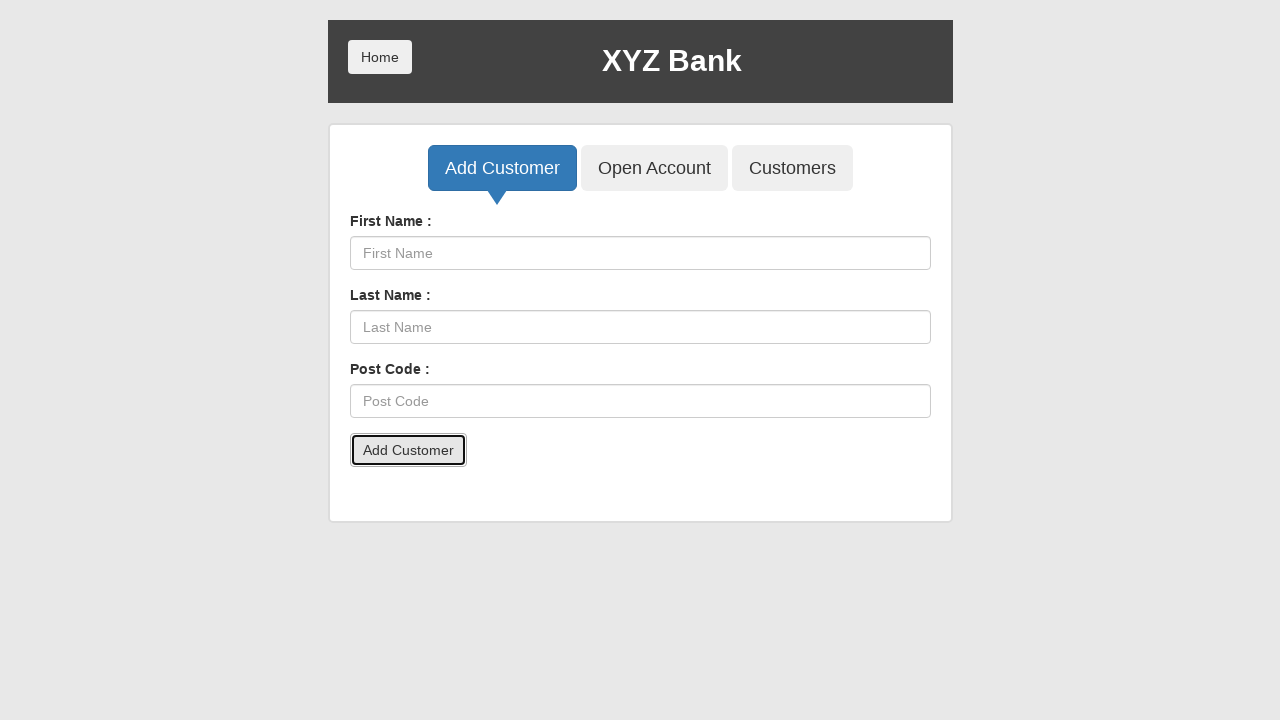

Waited 500ms for processing
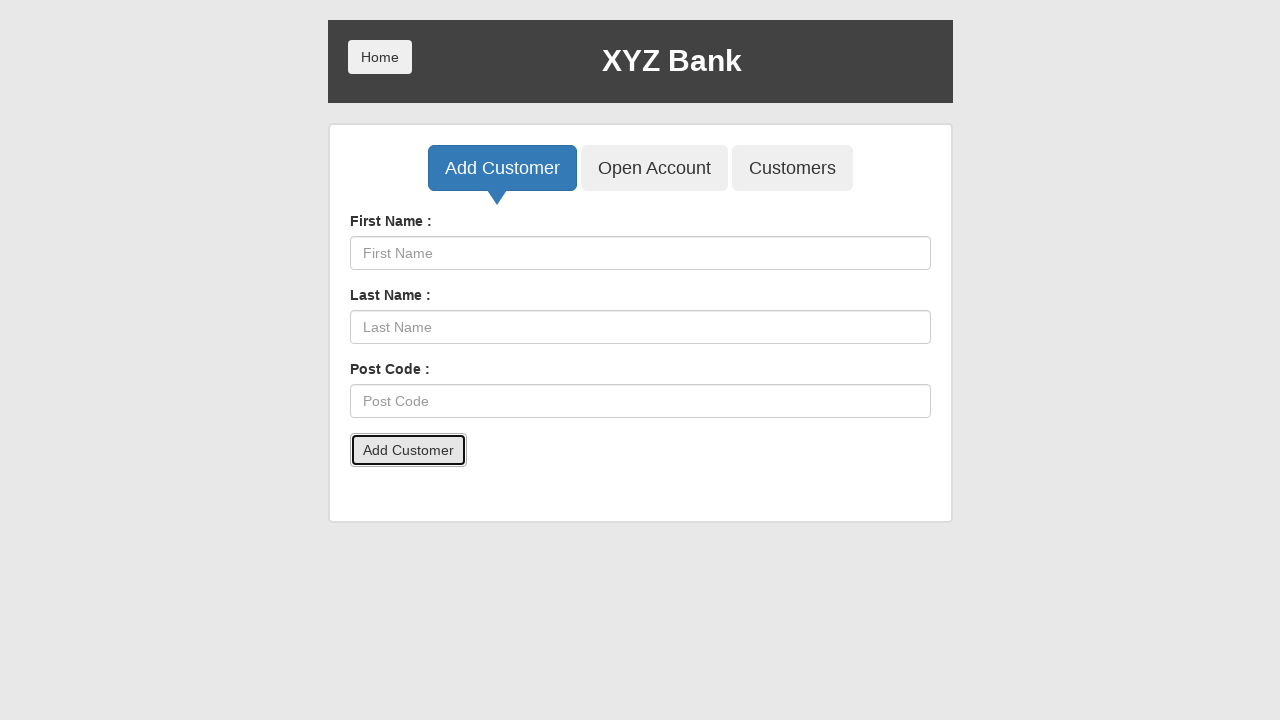

Clicked 'Customers' tab to view customer list at (792, 168) on button[ng-class='btnClass3']
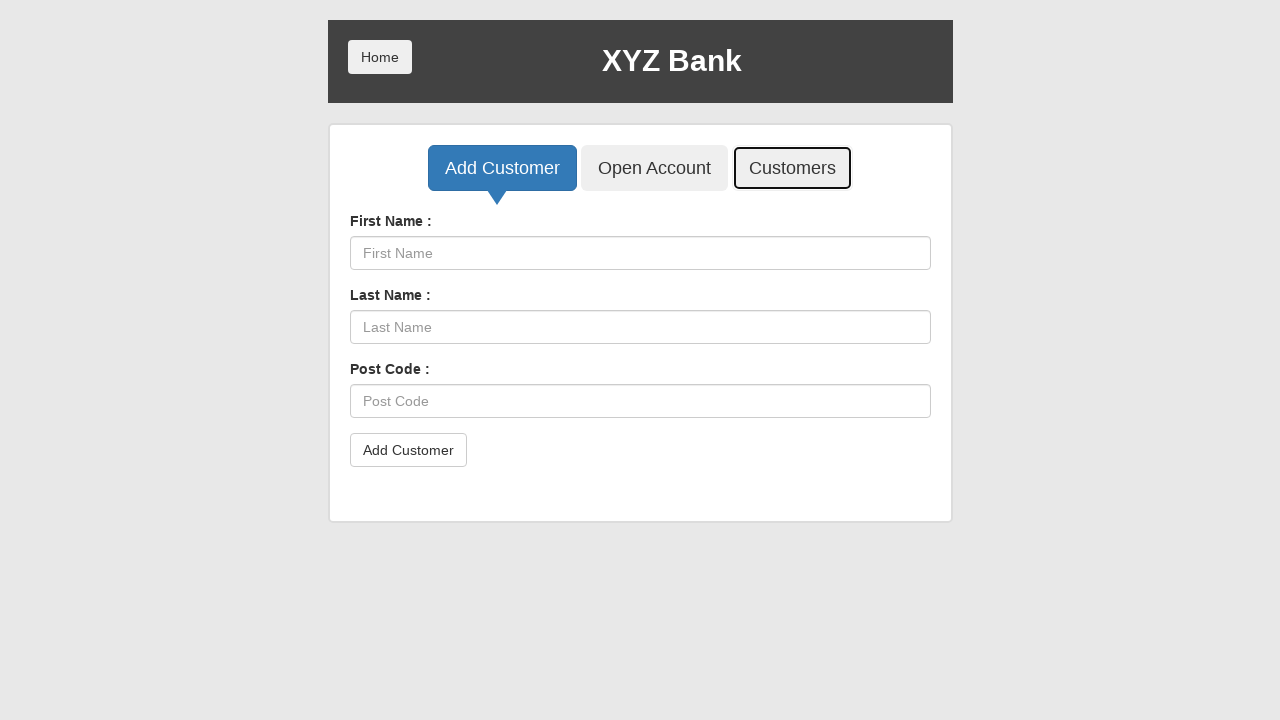

Customer table loaded successfully
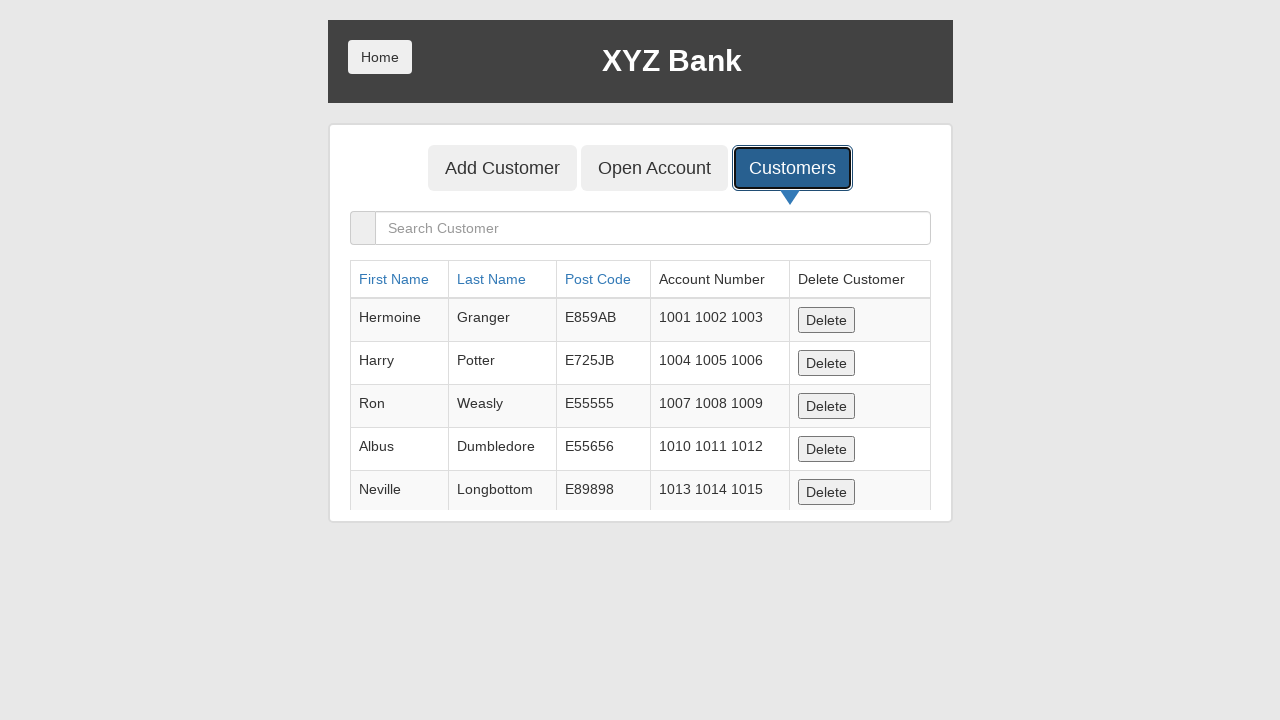

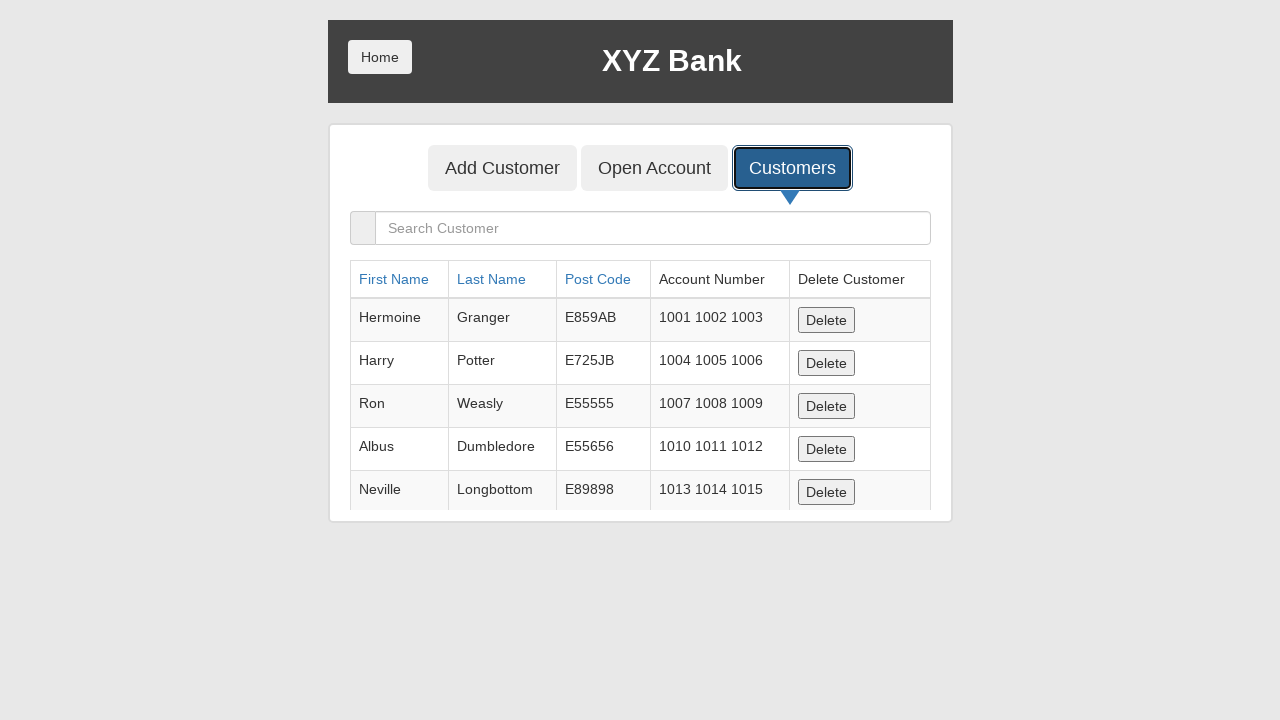